Tests the text box form on DemoQA by filling in fake user data (name, email, current address, permanent address) and submitting the form to verify the output displays the entered information.

Starting URL: https://demoqa.com/text-box

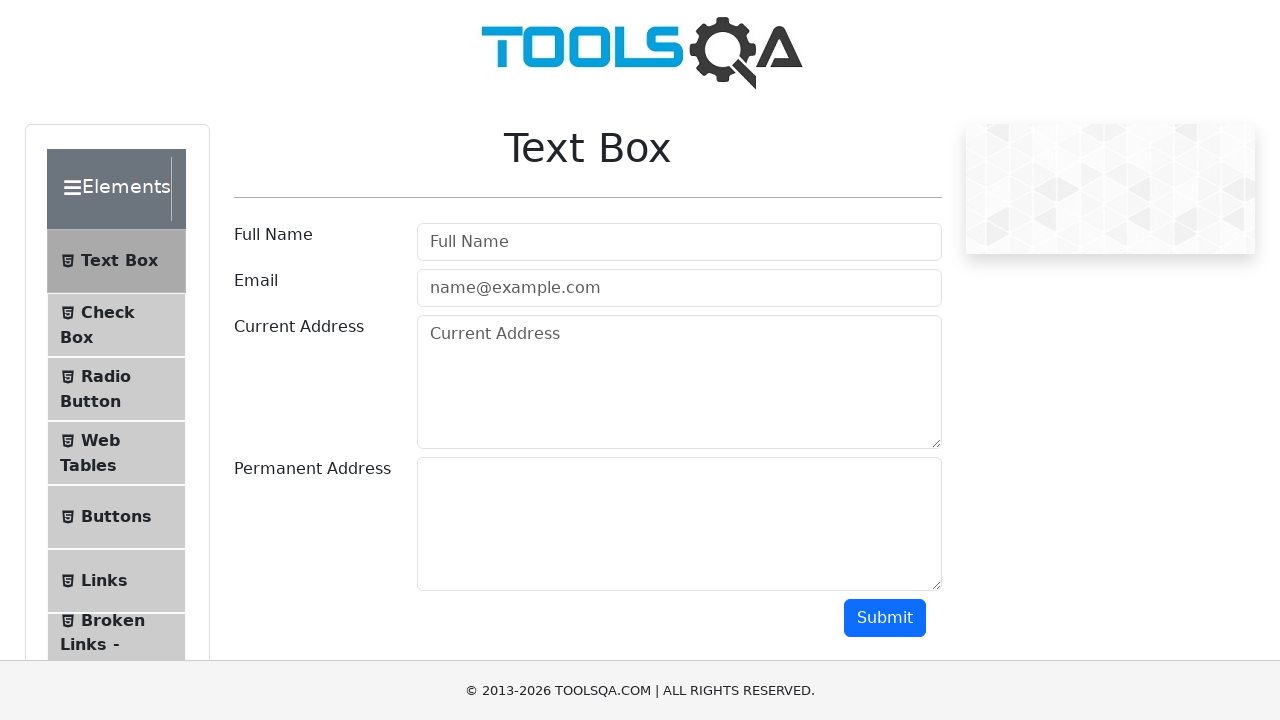

Filled full name field with 'Jennifer Martinez' on #userName
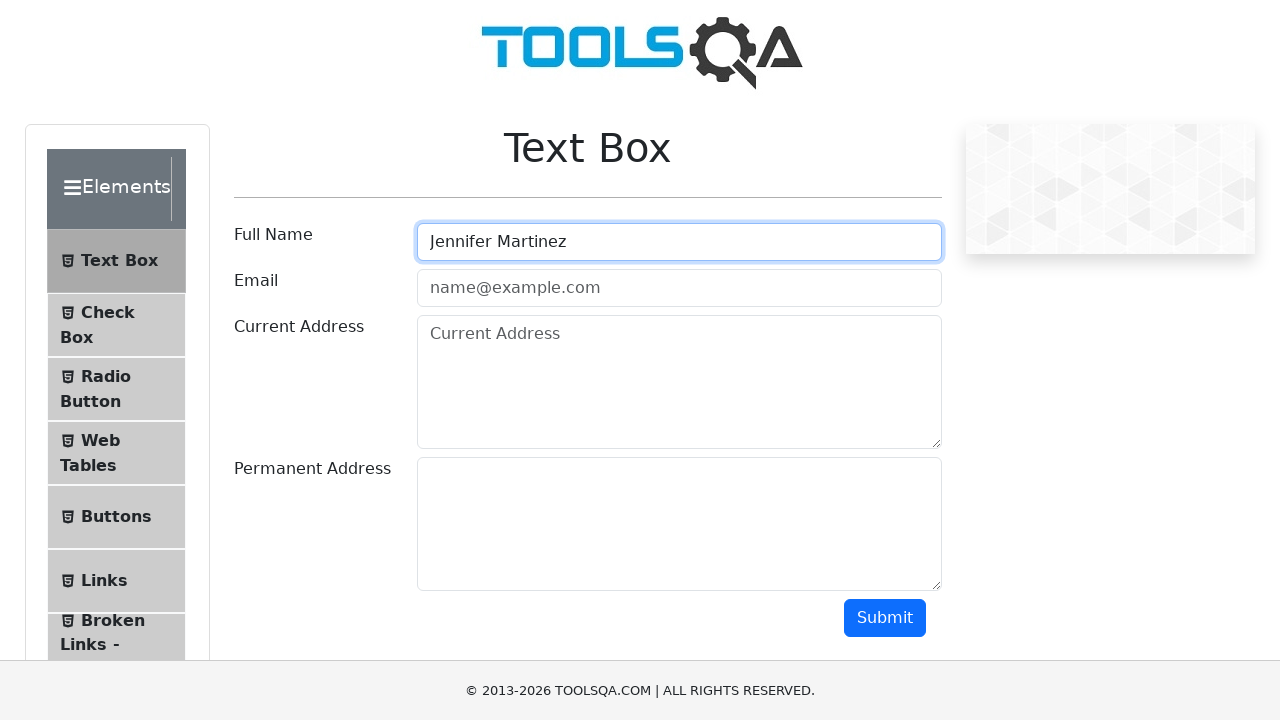

Filled email field with 'jennifer.martinez87@example.com' on #userEmail
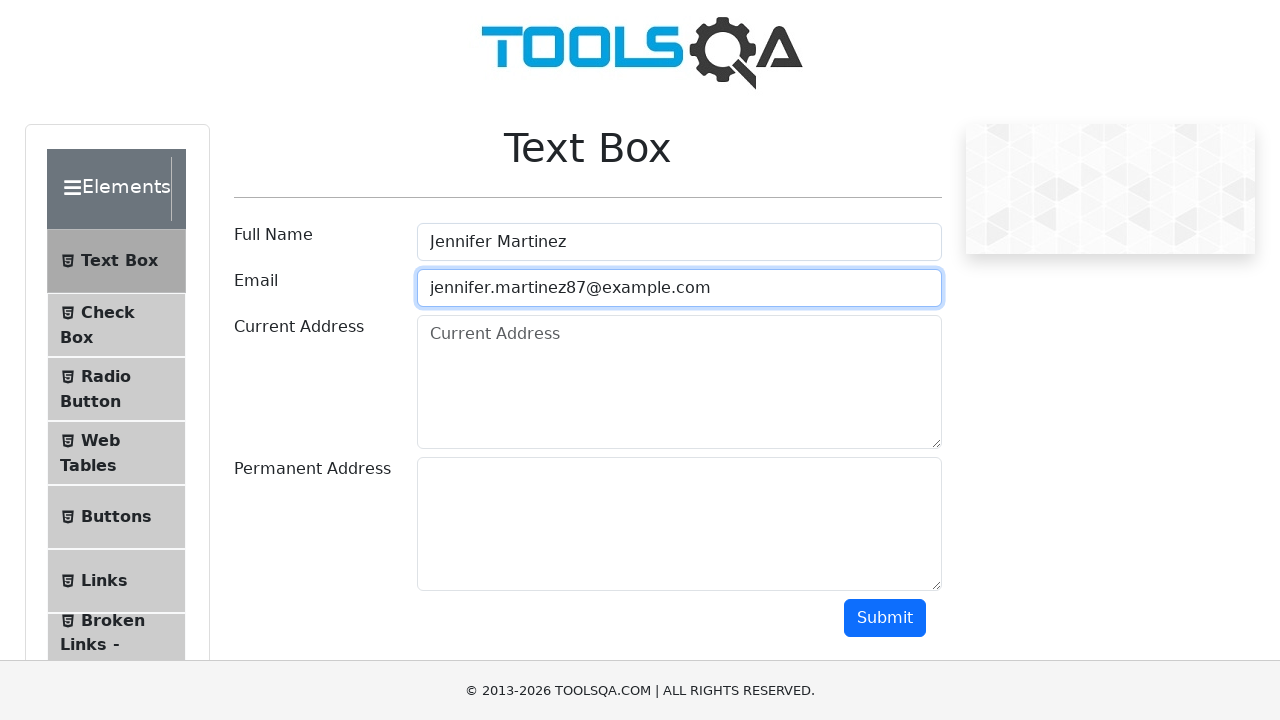

Filled current address field with '4521 Oak Street, Suite 302, Denver, CO 80203' on #currentAddress
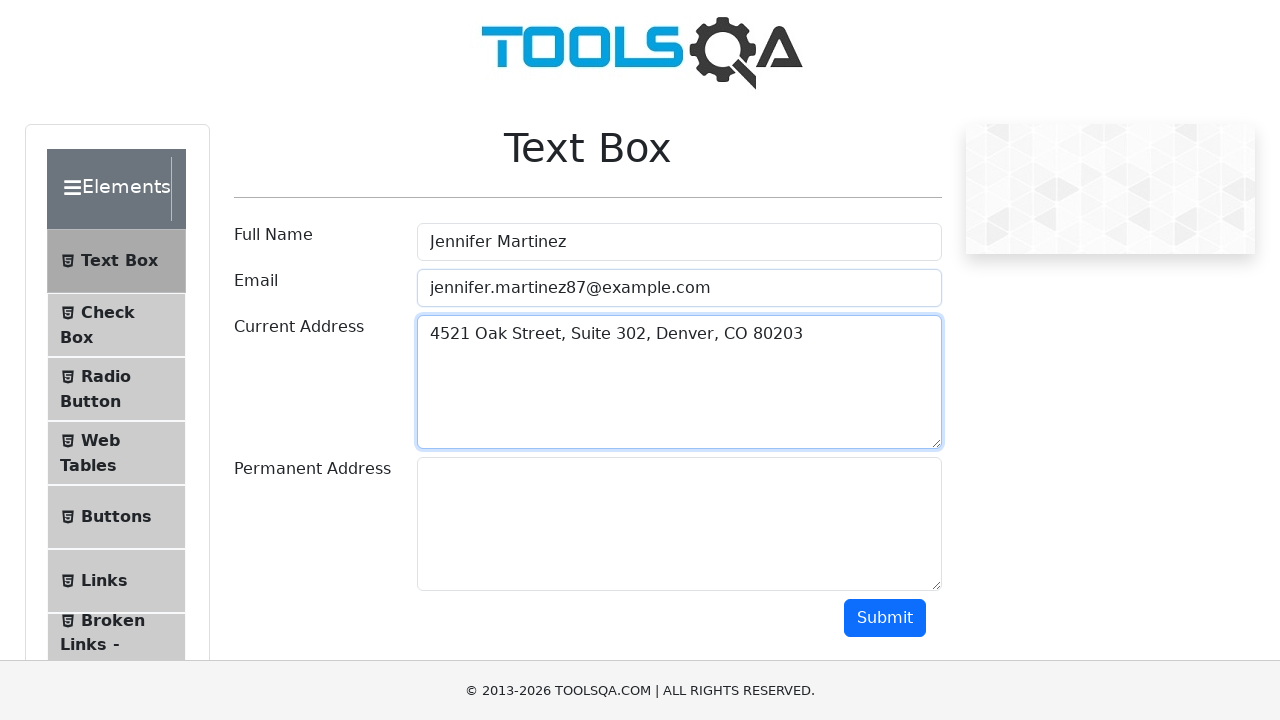

Filled permanent address field with '789 Maple Avenue, Apt 15B, Seattle, WA 98101' on #permanentAddress
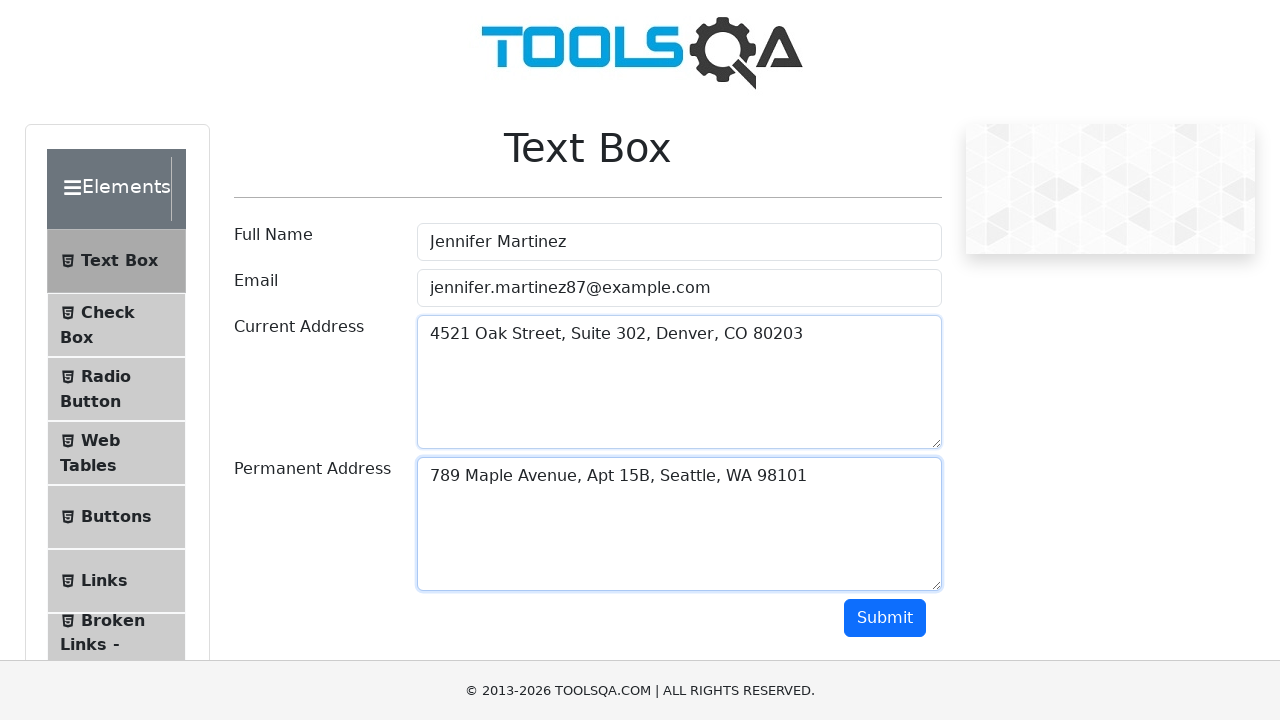

Clicked submit button to submit the form at (885, 618) on #submit
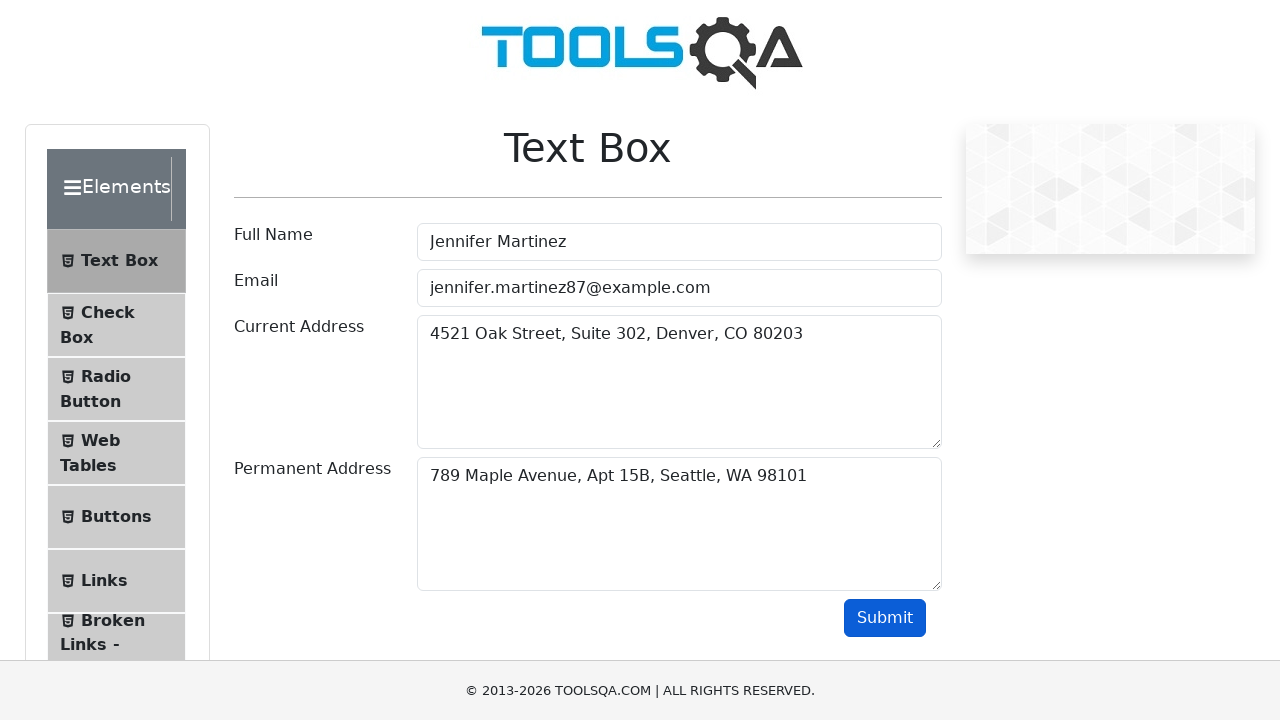

Form output section loaded and displayed
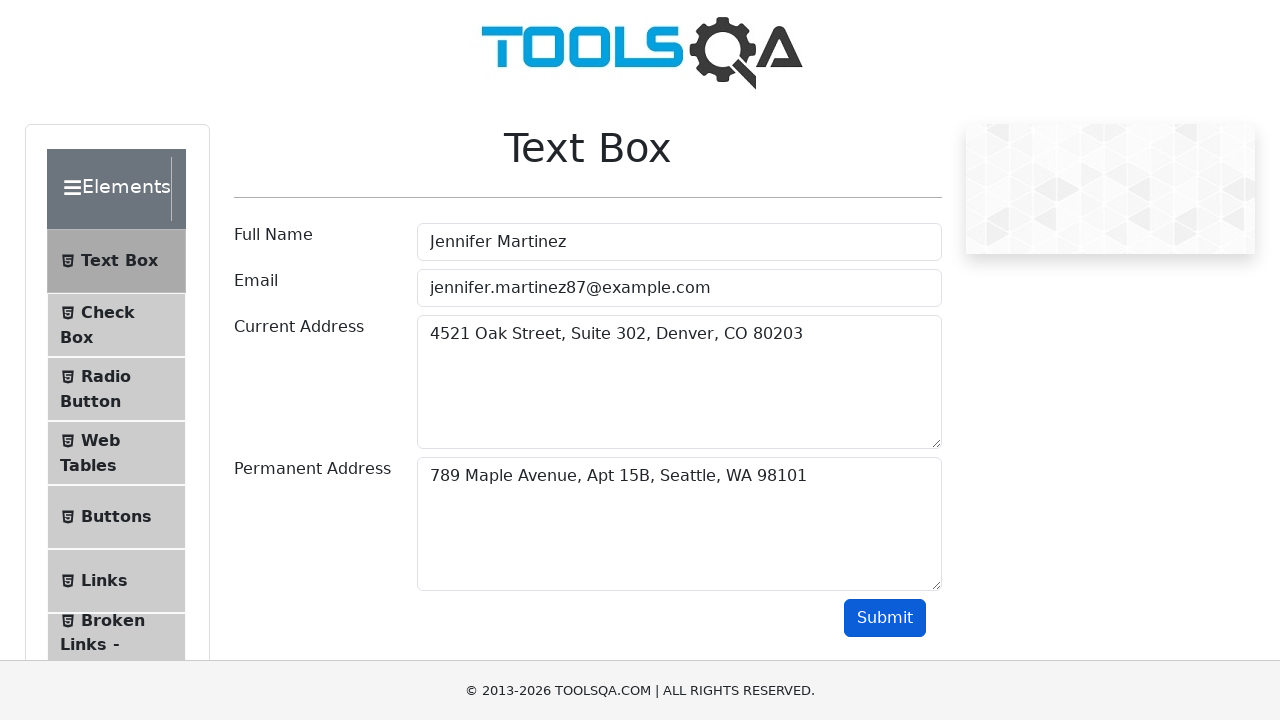

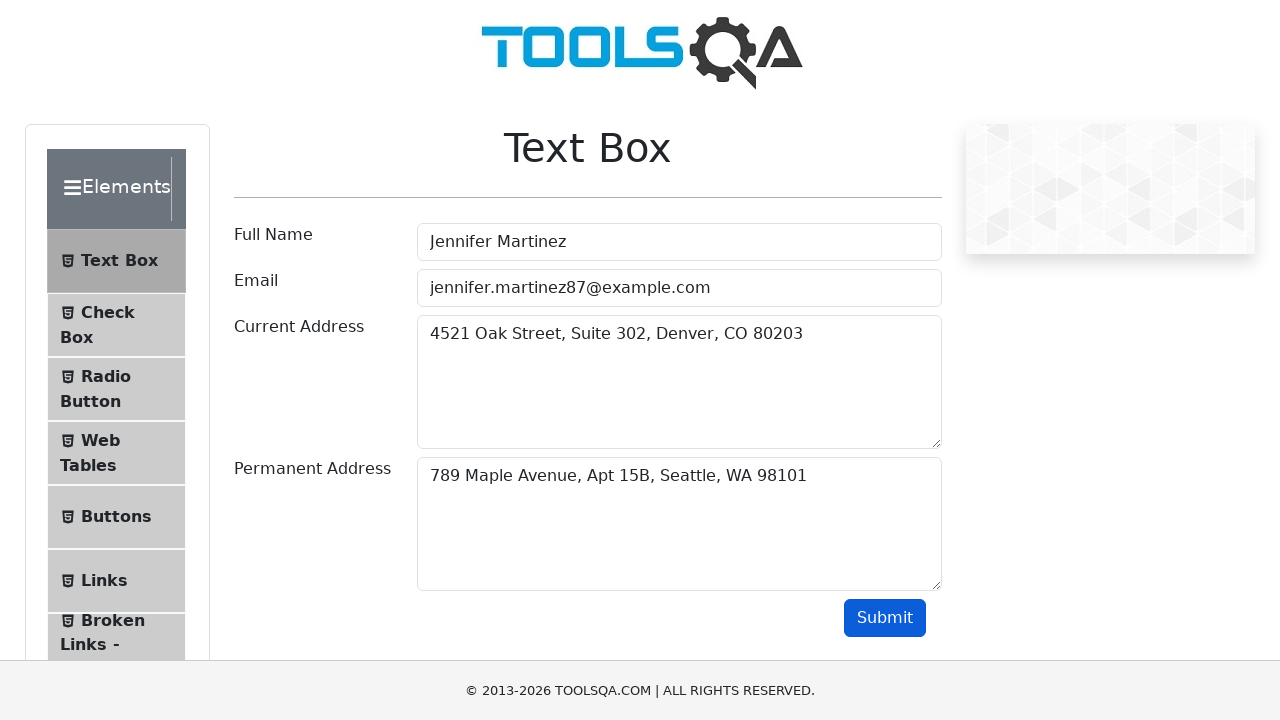